Tests mouse hover interactions, clicking on menu items, and checkbox interactions including single and double clicks

Starting URL: http://www.rahulshettyacademy.com/AutomationPractice/

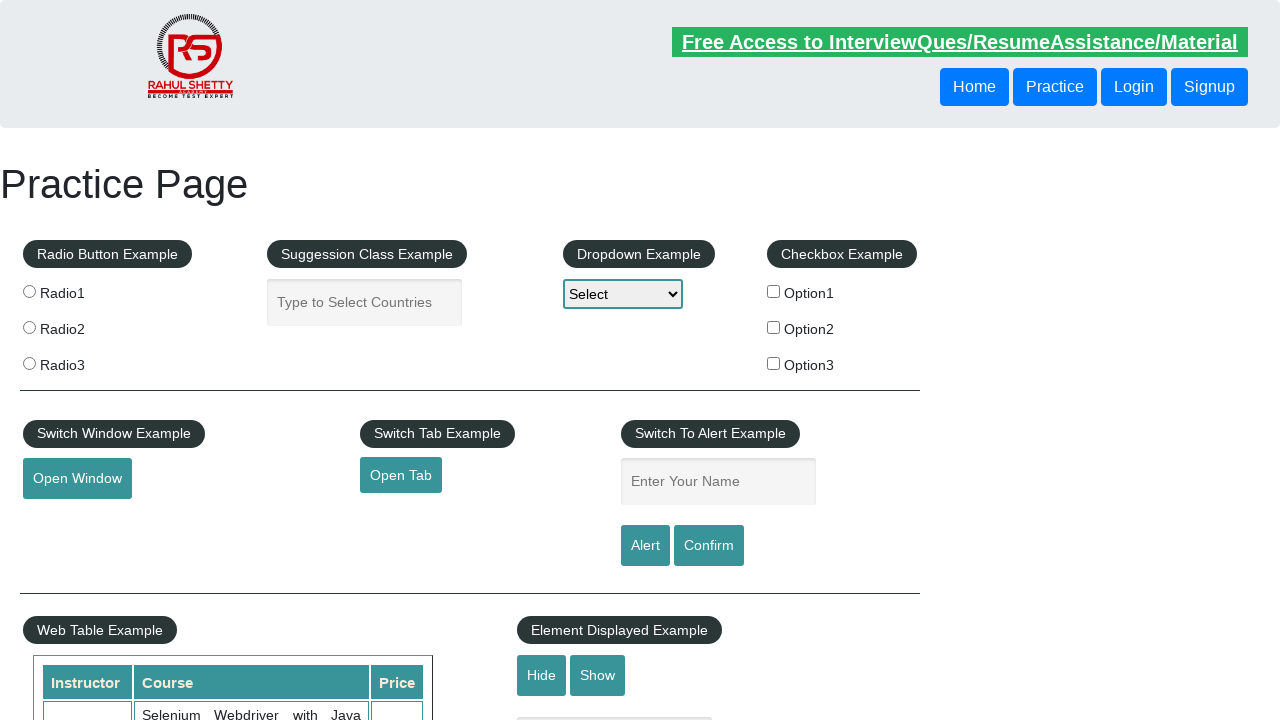

Hovered over the mouse hover element at (83, 361) on #mousehover
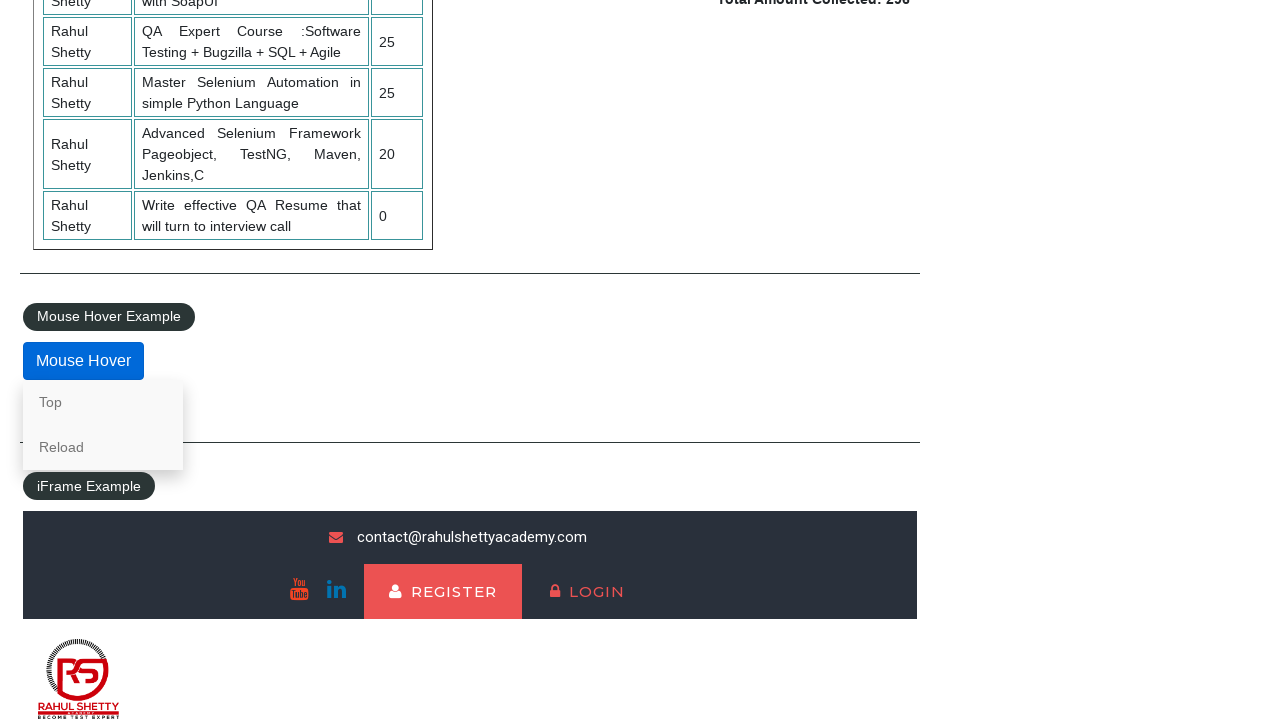

Clicked on the Reload link after mouse hover at (103, 447) on text=Reload
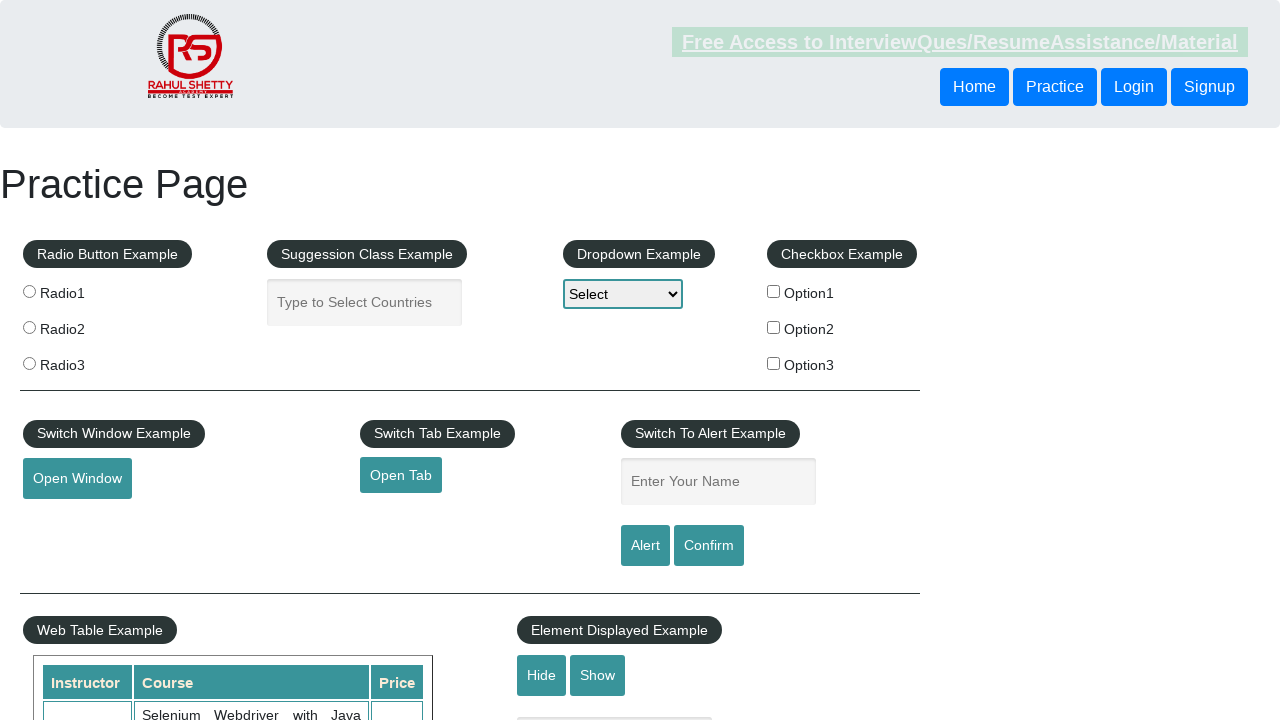

Located all checkboxes on the page
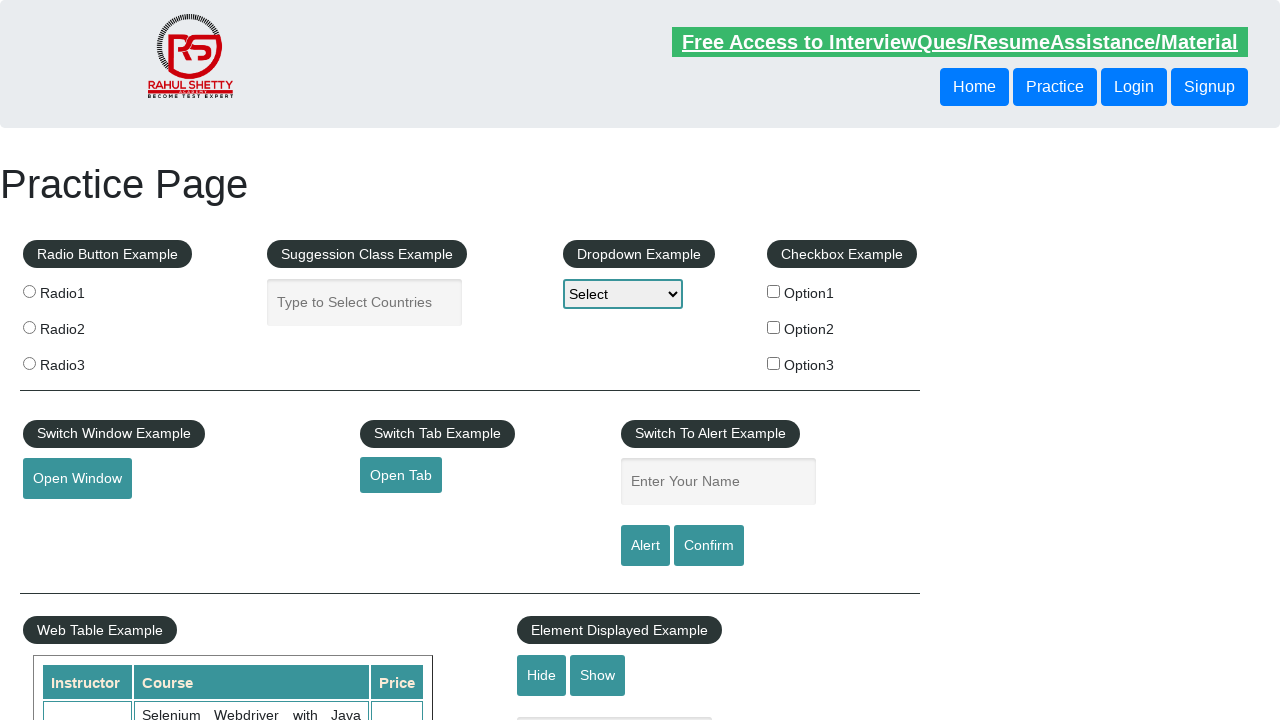

Clicked on the third checkbox at (774, 363) on input[type=checkbox] >> nth=2
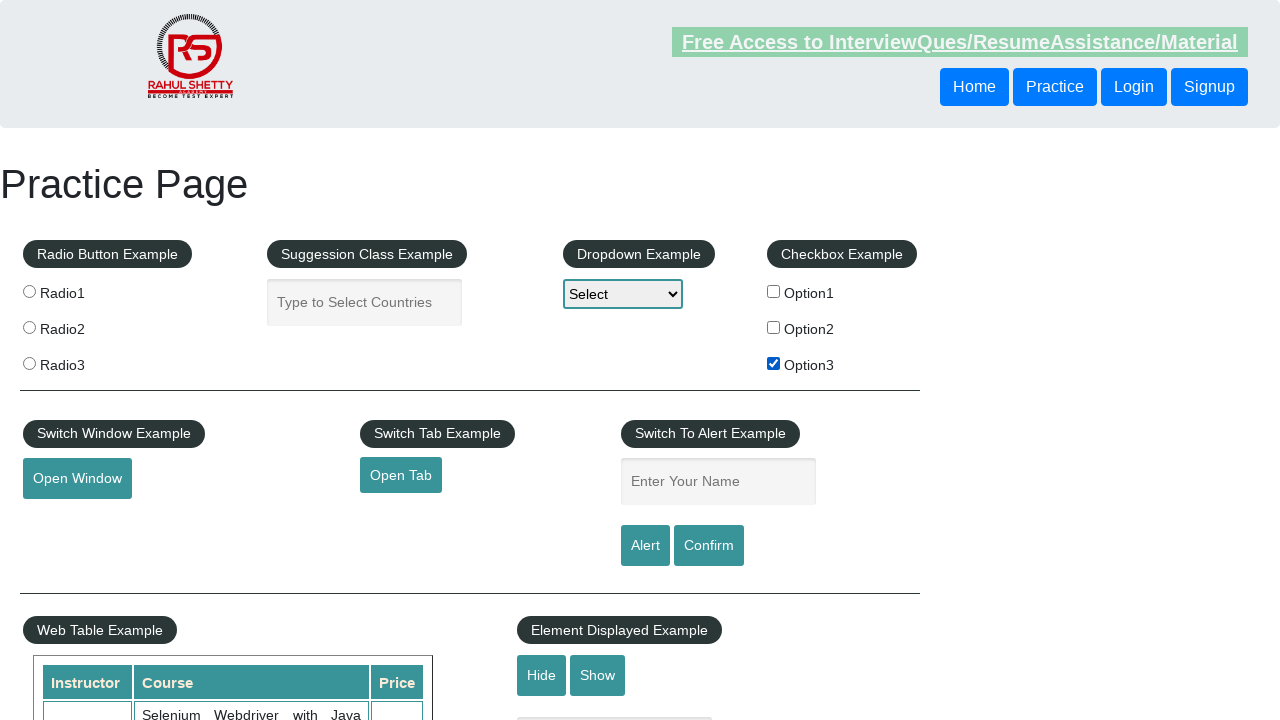

Double-clicked on the first checkbox at (774, 291) on input[type=checkbox] >> nth=0
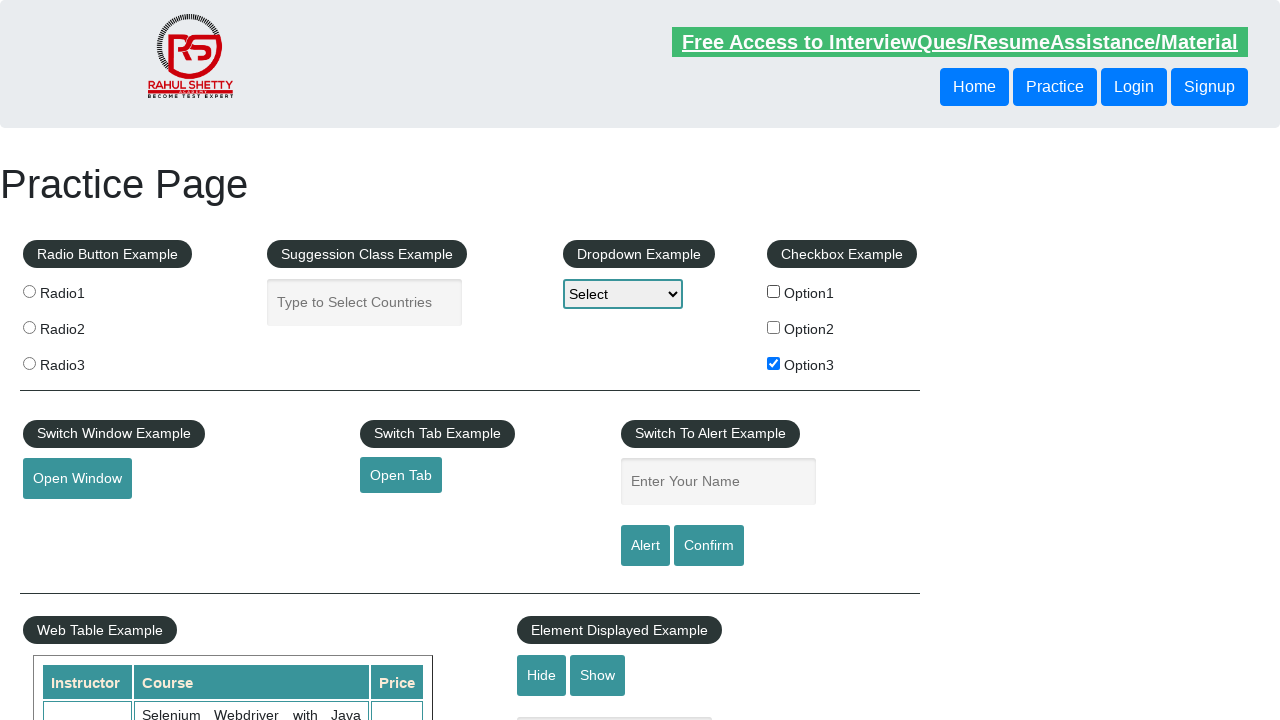

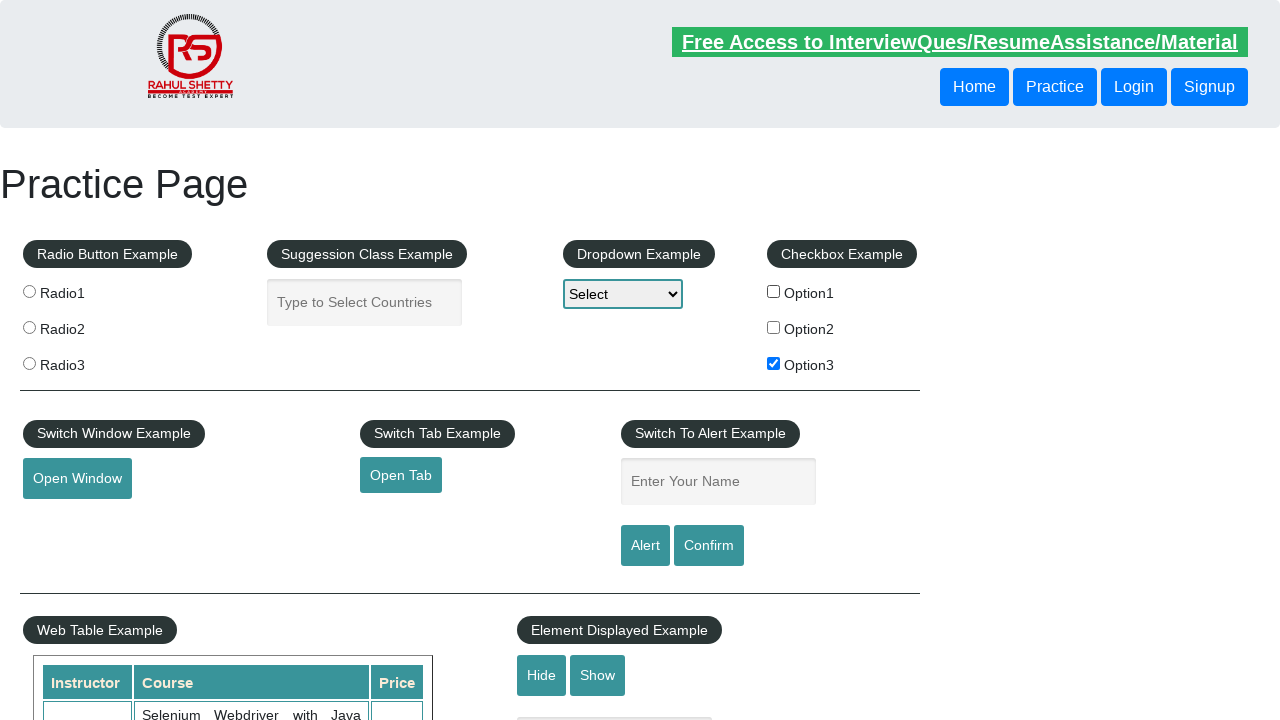